Tests dropdown functionality by navigating to dropdown page and selecting Option 2

Starting URL: https://the-internet.herokuapp.com/

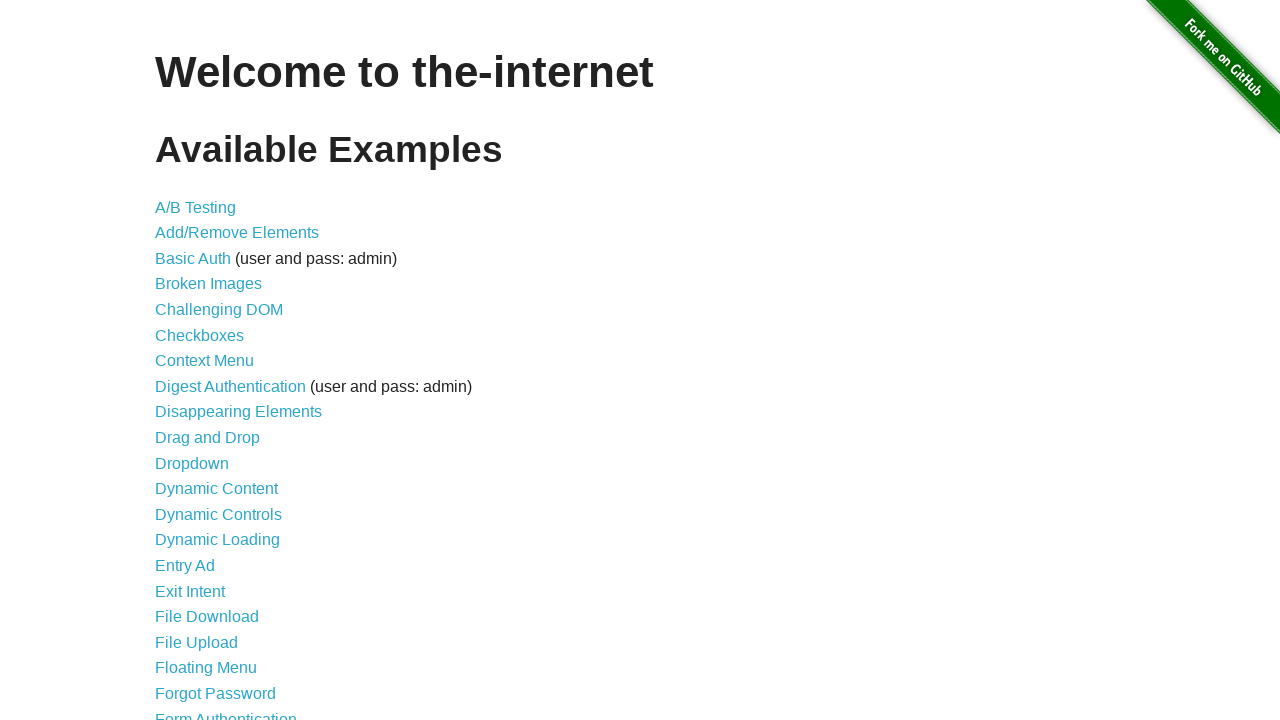

Clicked on Dropdown link to navigate to dropdown page at (192, 463) on a:text('Dropdown')
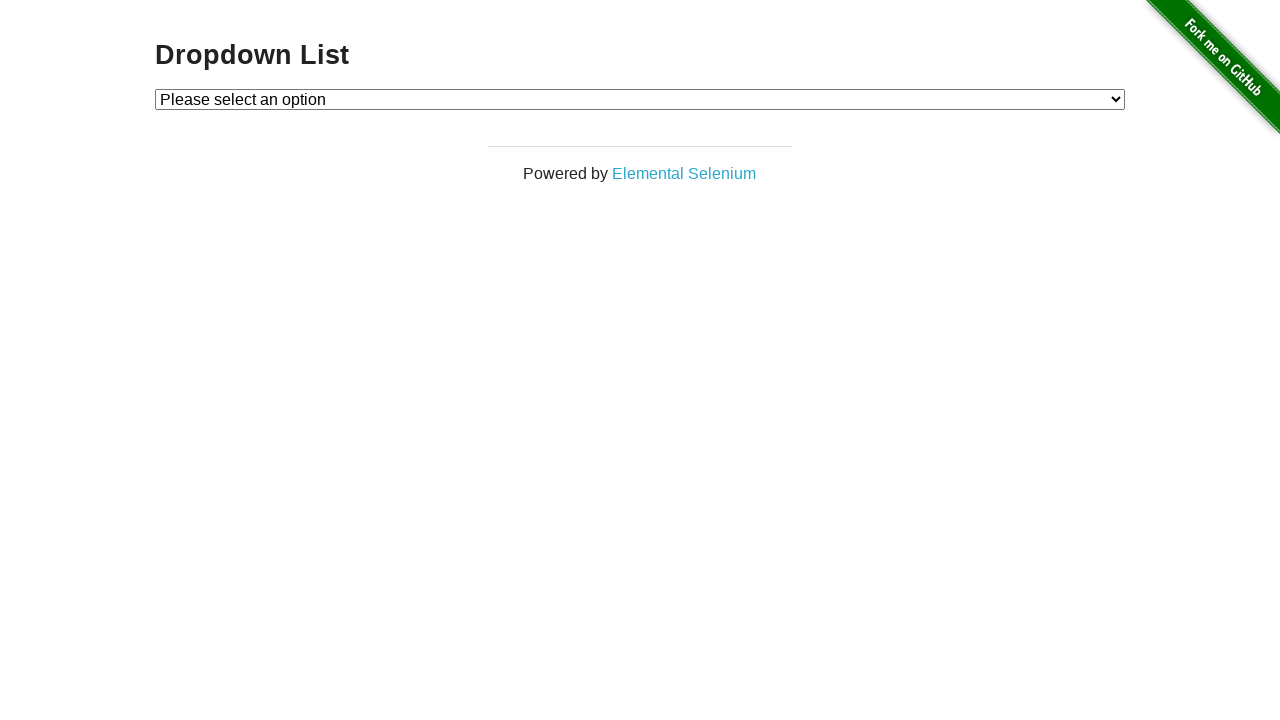

Selected Option 2 from dropdown menu on #dropdown
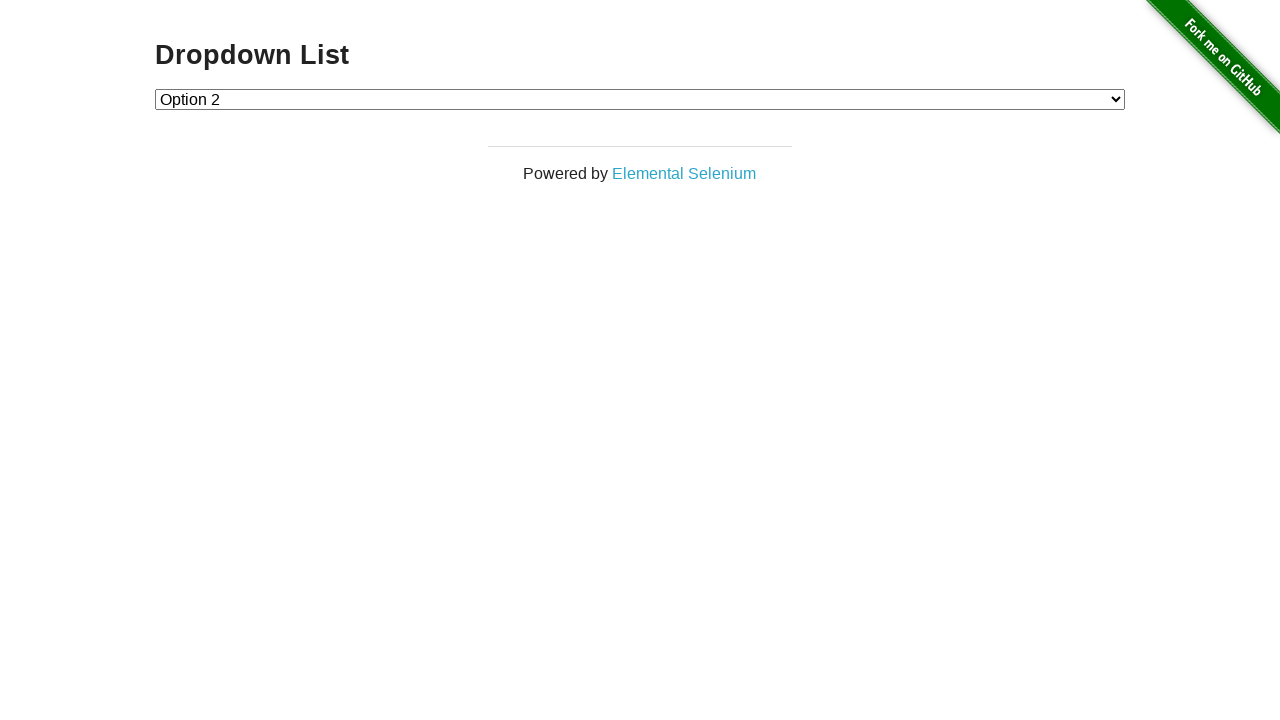

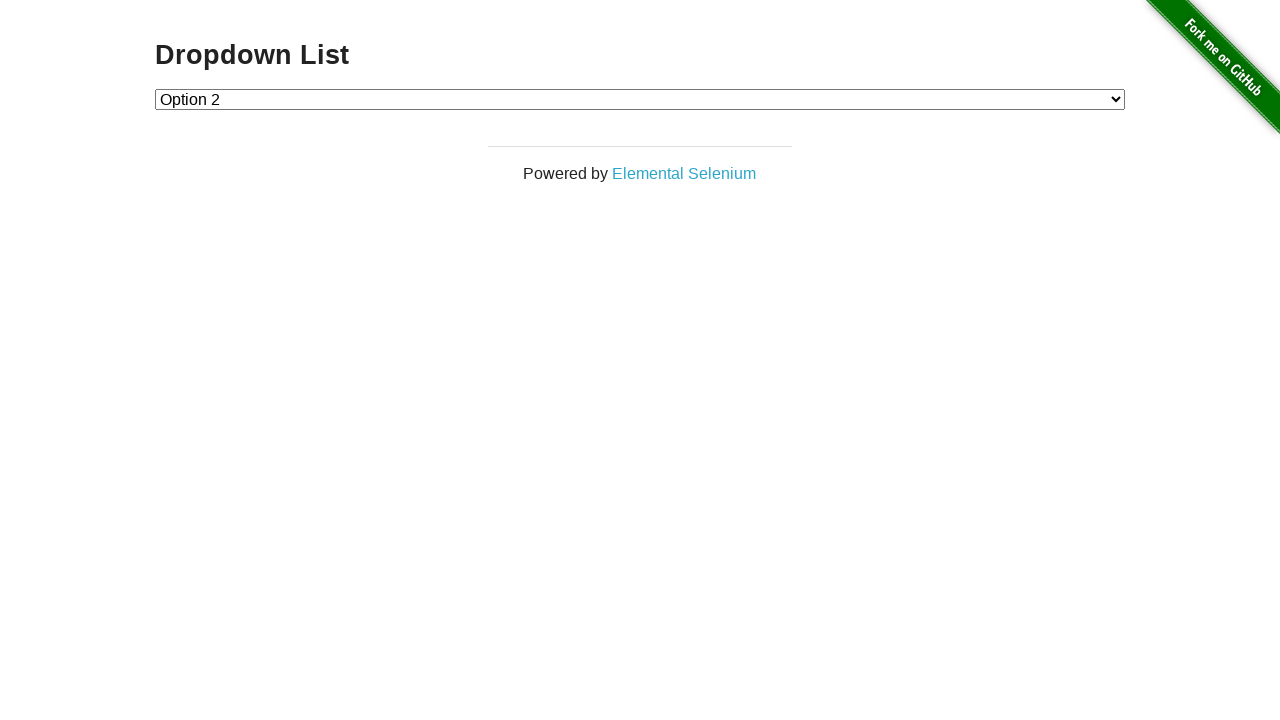